Tests iframe navigation and interaction by switching between multiple frames, filling text fields in different frames, and interacting with nested iframe content

Starting URL: https://ui.vision/demo/webtest/frames/

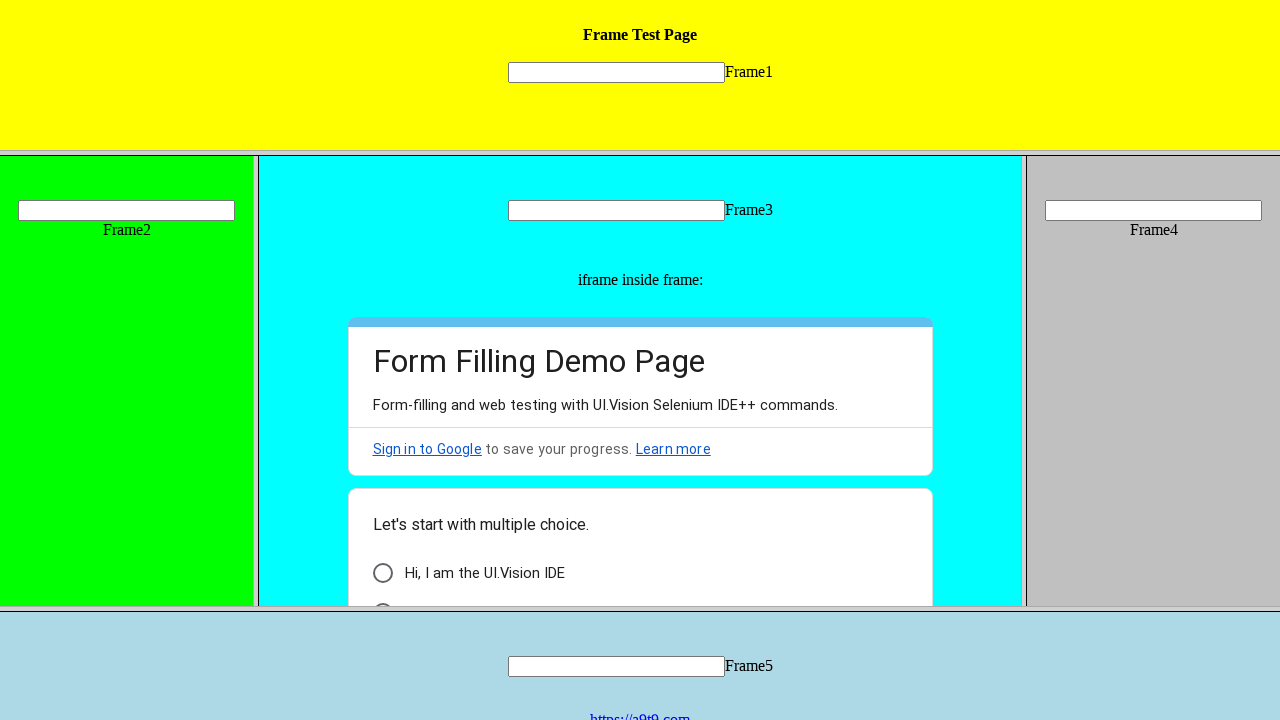

Switched to first frame and filled 'mytext1' field with 'RATHOD' on input[name='mytext1']
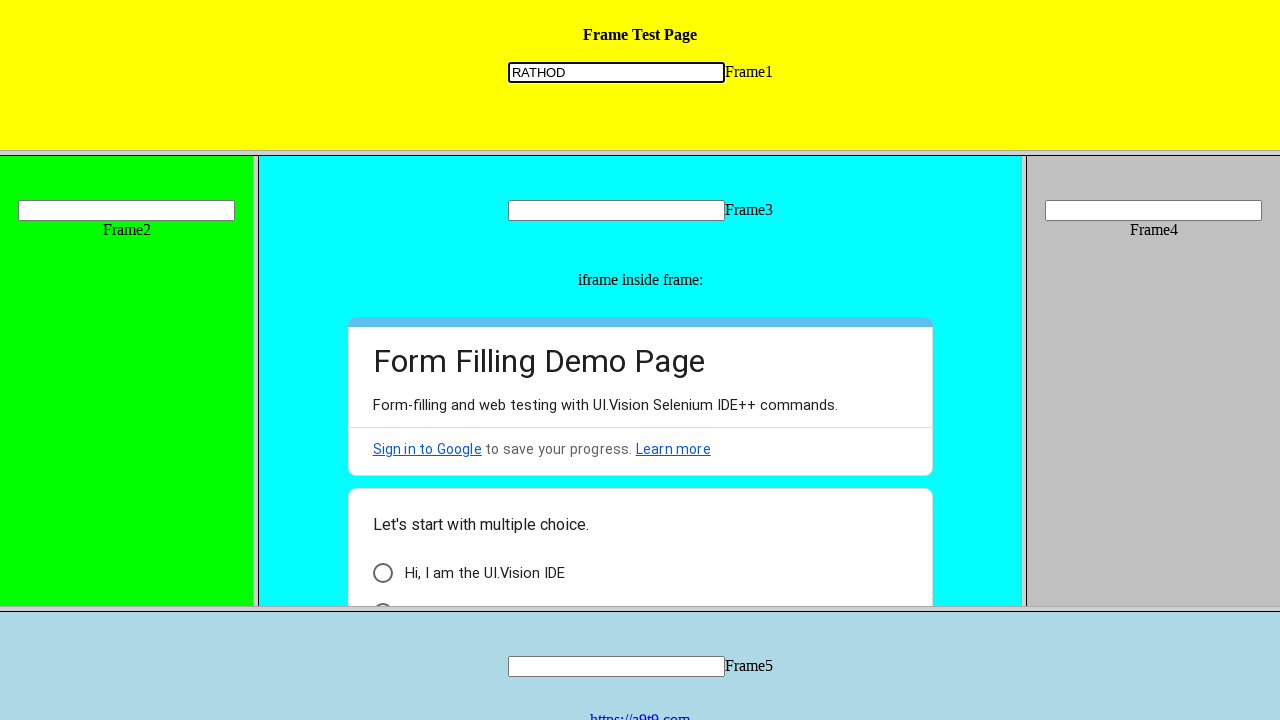

Switched to third frame and filled 'mytext3' field with 'corporation' on input[name='mytext3']
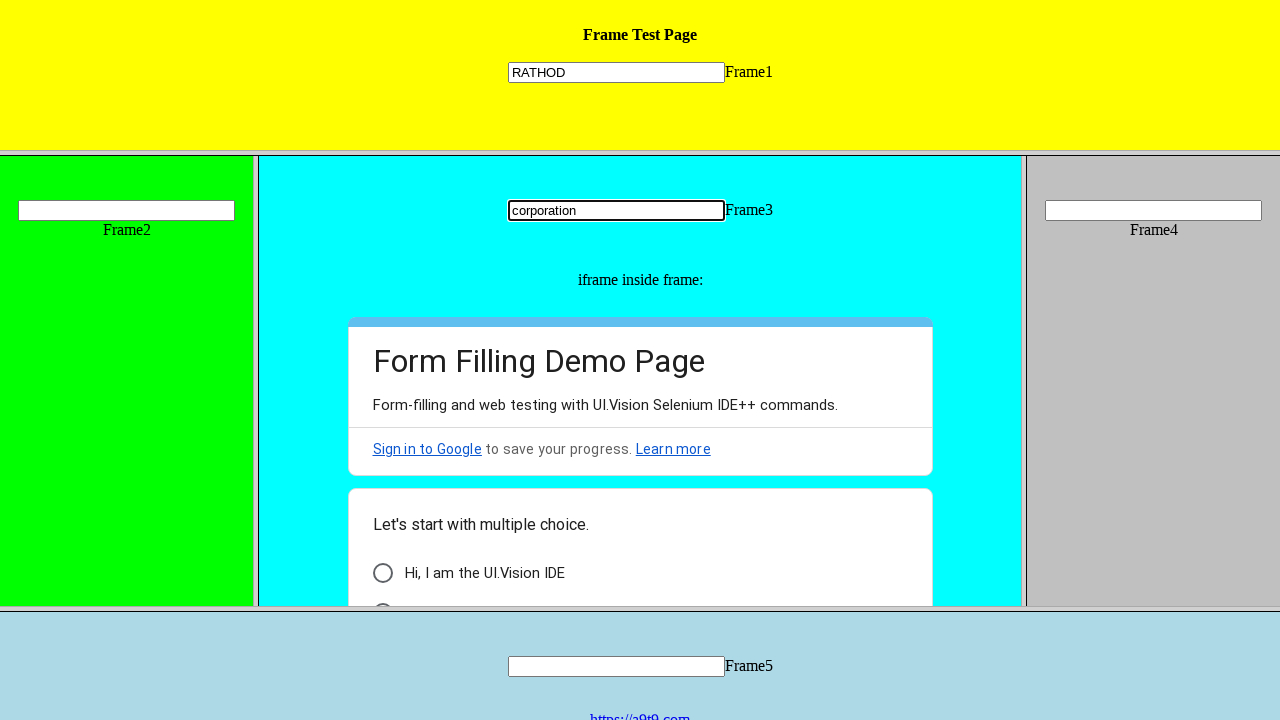

Located nested iframe within frame3 and clicked on the second element with class 'AB7Lab Id5V1' at (382, 596) on iframe[height='350'] >> internal:control=enter-frame >> (//div[@class='AB7Lab Id
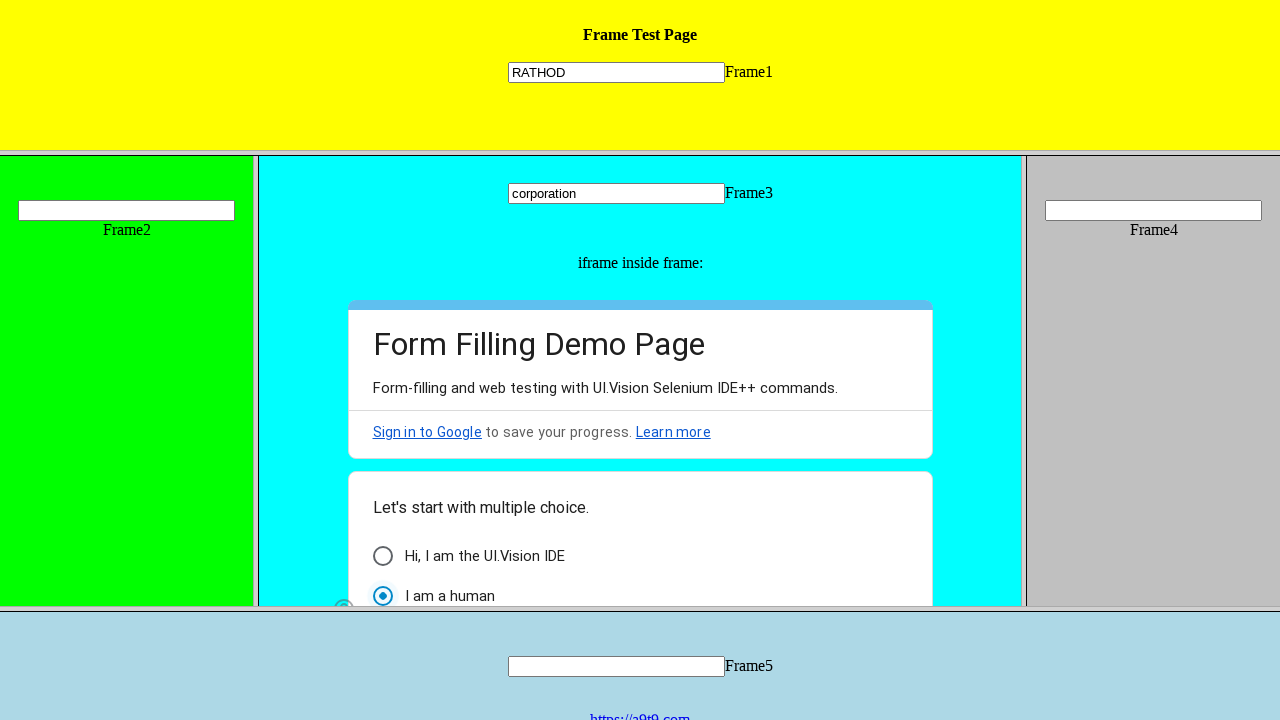

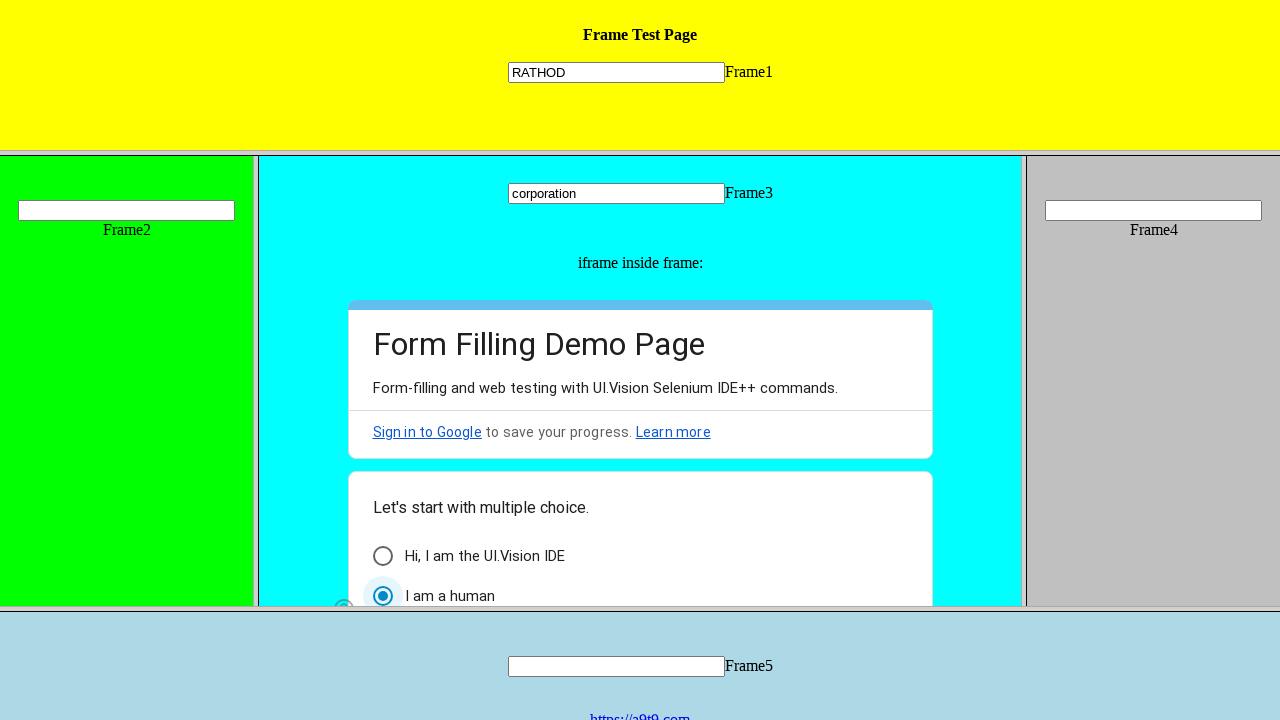